Tests dropdown functionality by navigating to the dropdown page and selecting different options from a dropdown menu

Starting URL: https://the-internet.herokuapp.com/

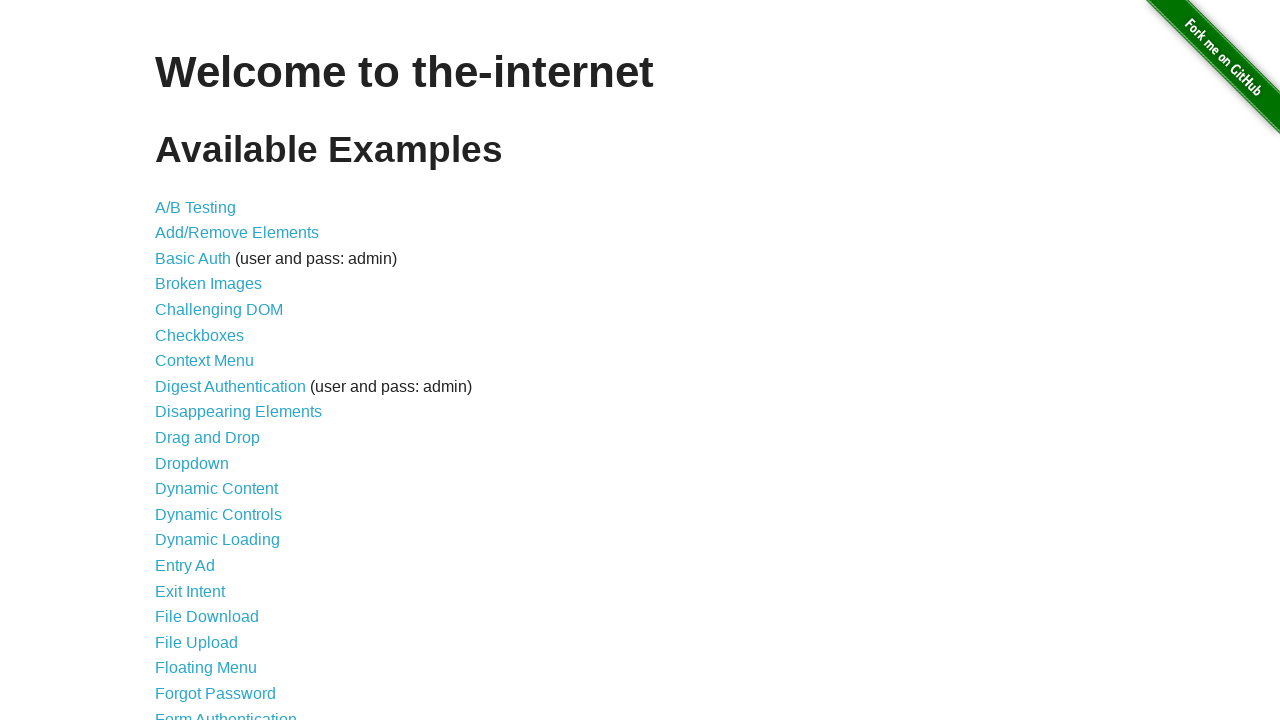

Clicked on the Dropdown link to navigate to dropdown page at (192, 463) on a[href='/dropdown']
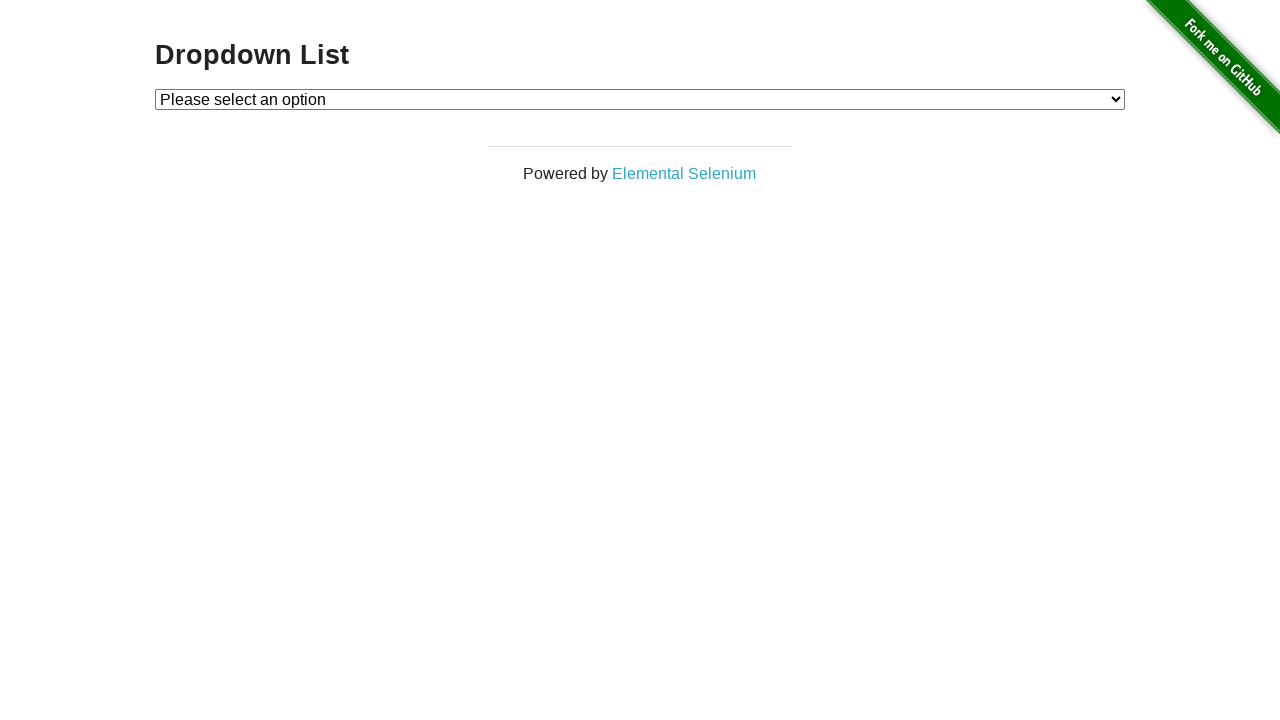

Dropdown page loaded successfully
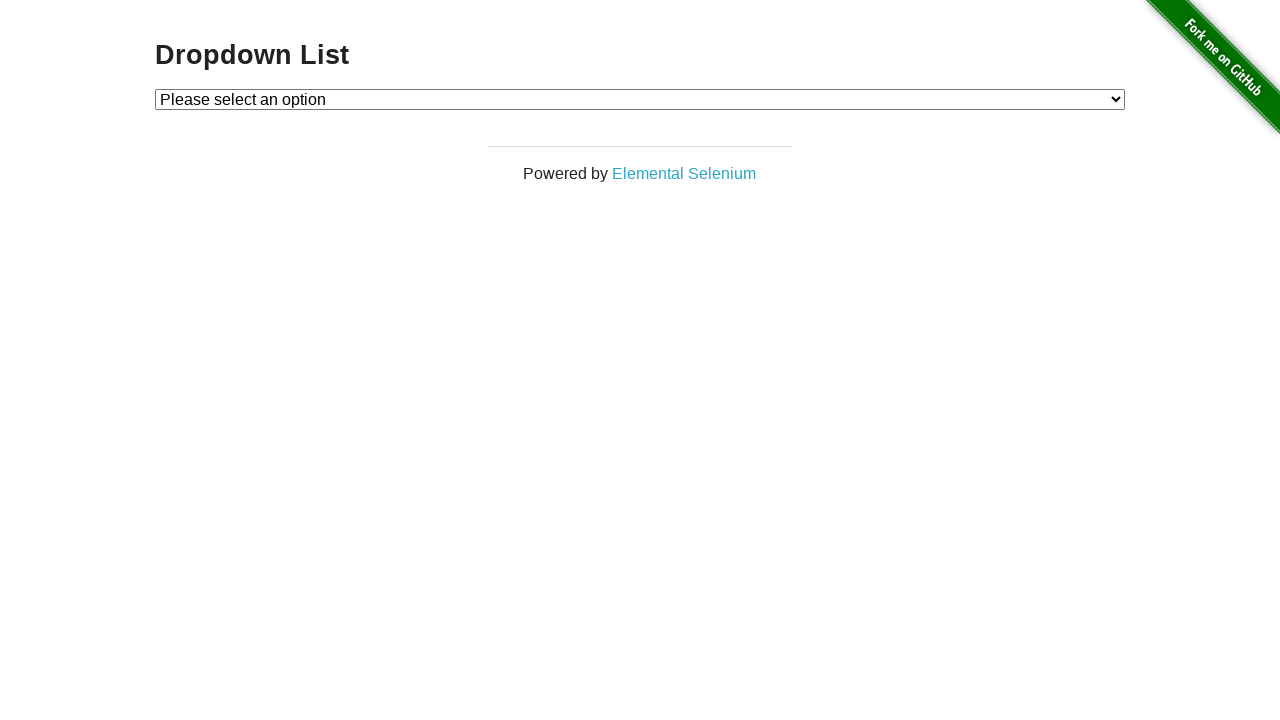

Selected Option 1 from the dropdown menu on #dropdown
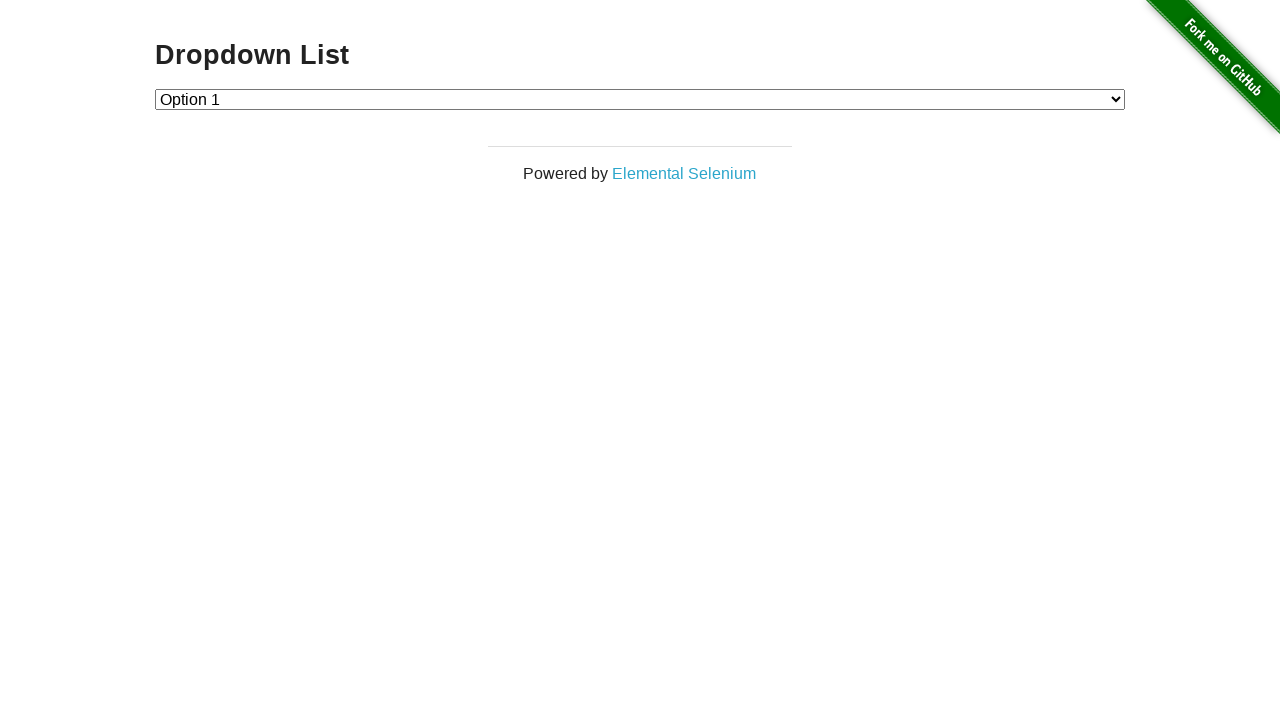

Selected Option 2 from the dropdown menu on #dropdown
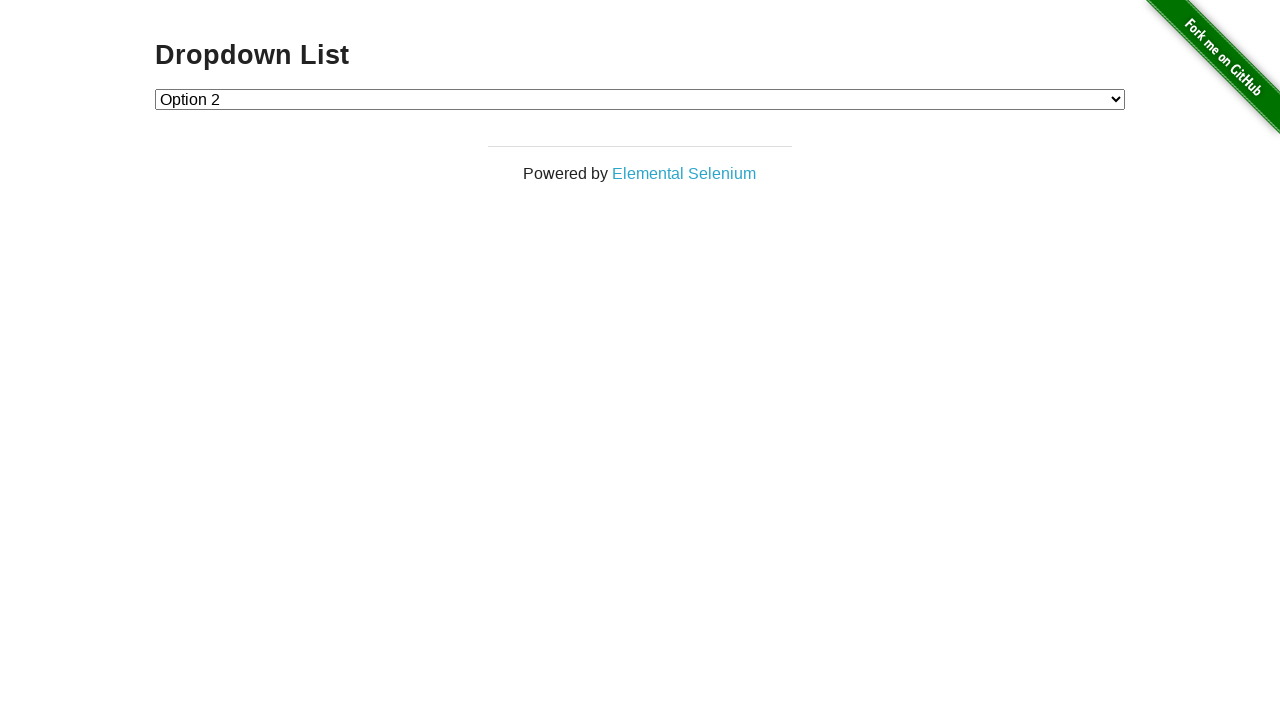

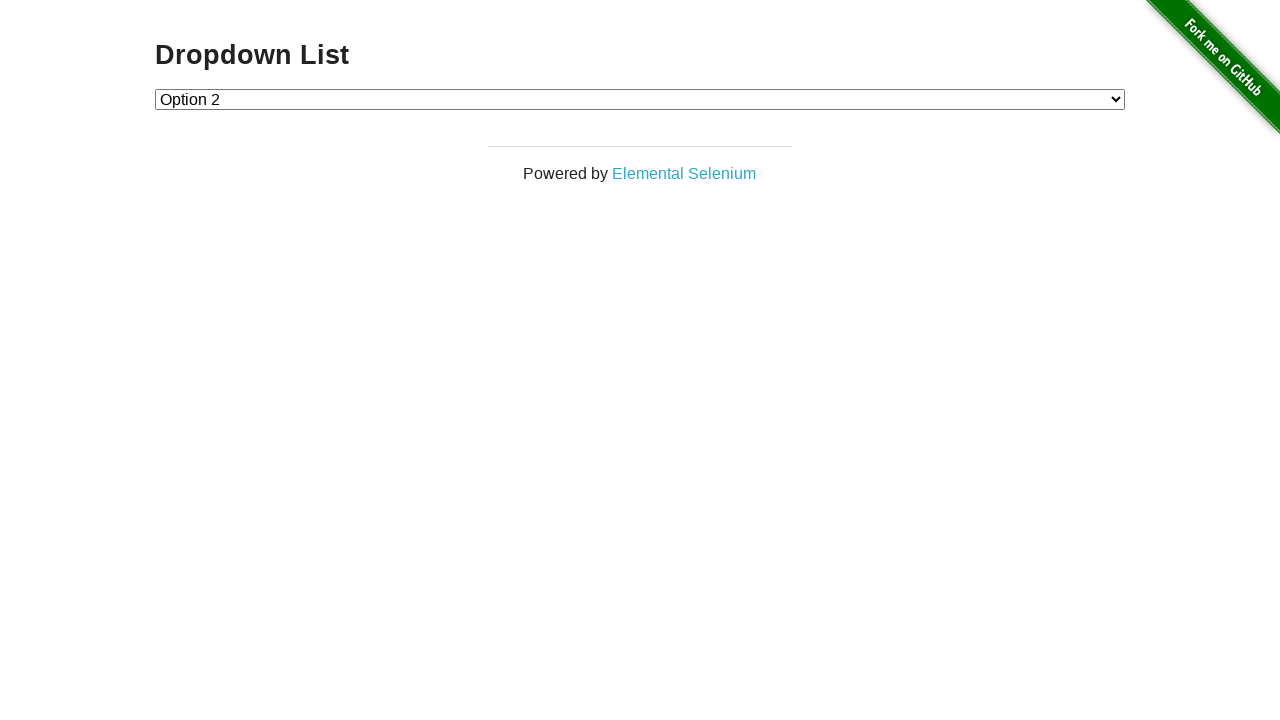